Tests calendar date picker functionality by selecting a specific date (July 31, 2024) through year, month, and day selection

Starting URL: https://rahulshettyacademy.com/seleniumPractise/#/offers

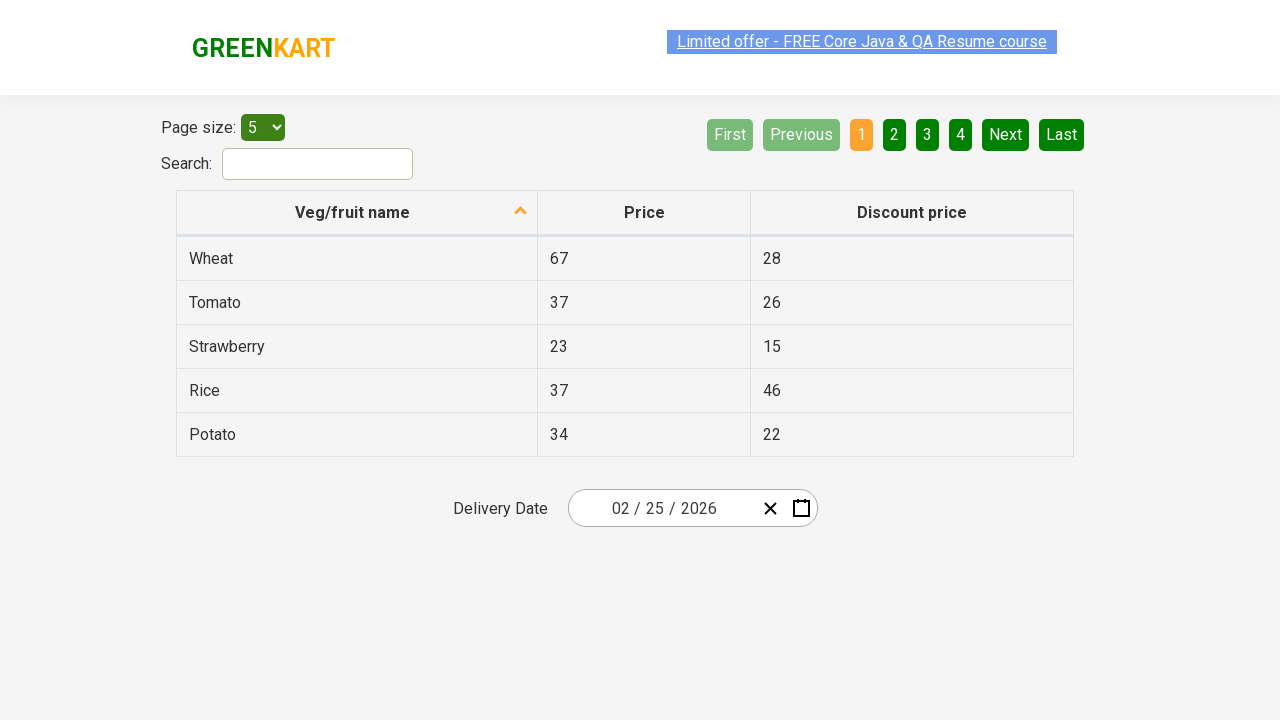

Clicked date picker to open calendar UI at (662, 508) on .react-date-picker__inputGroup
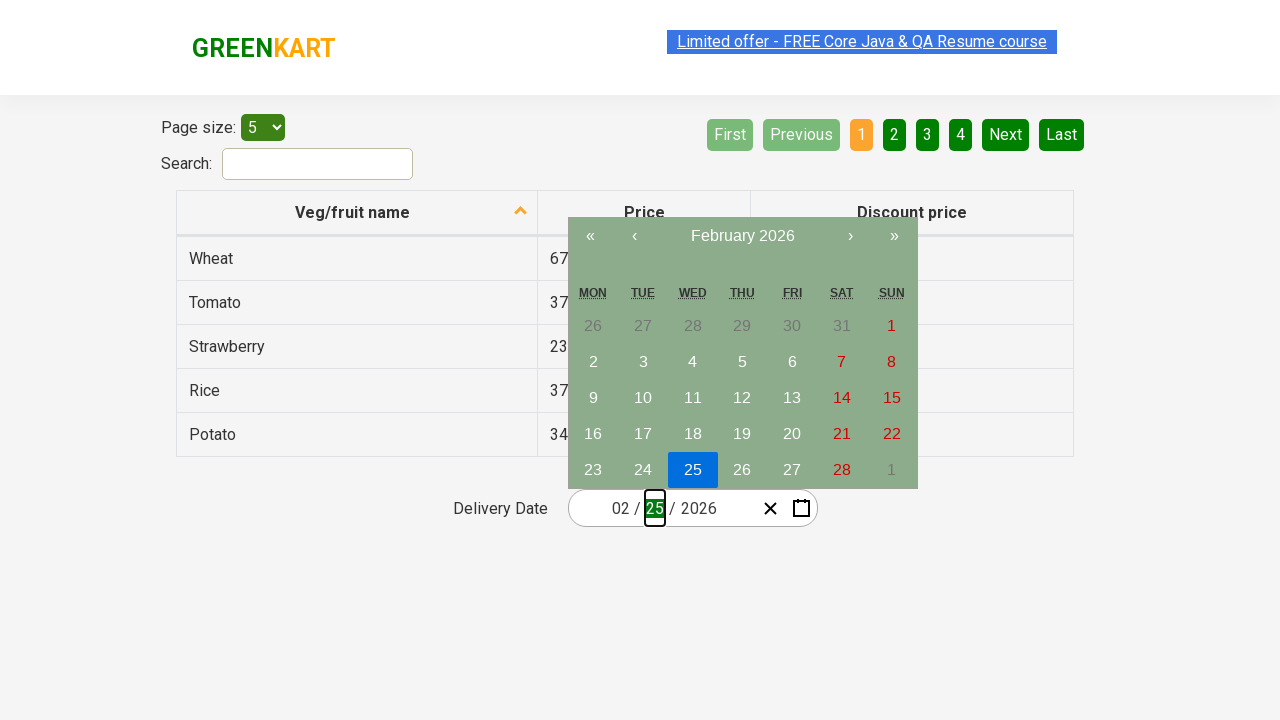

Clicked navigation label first time to navigate up one calendar view at (742, 236) on .react-calendar__navigation__label
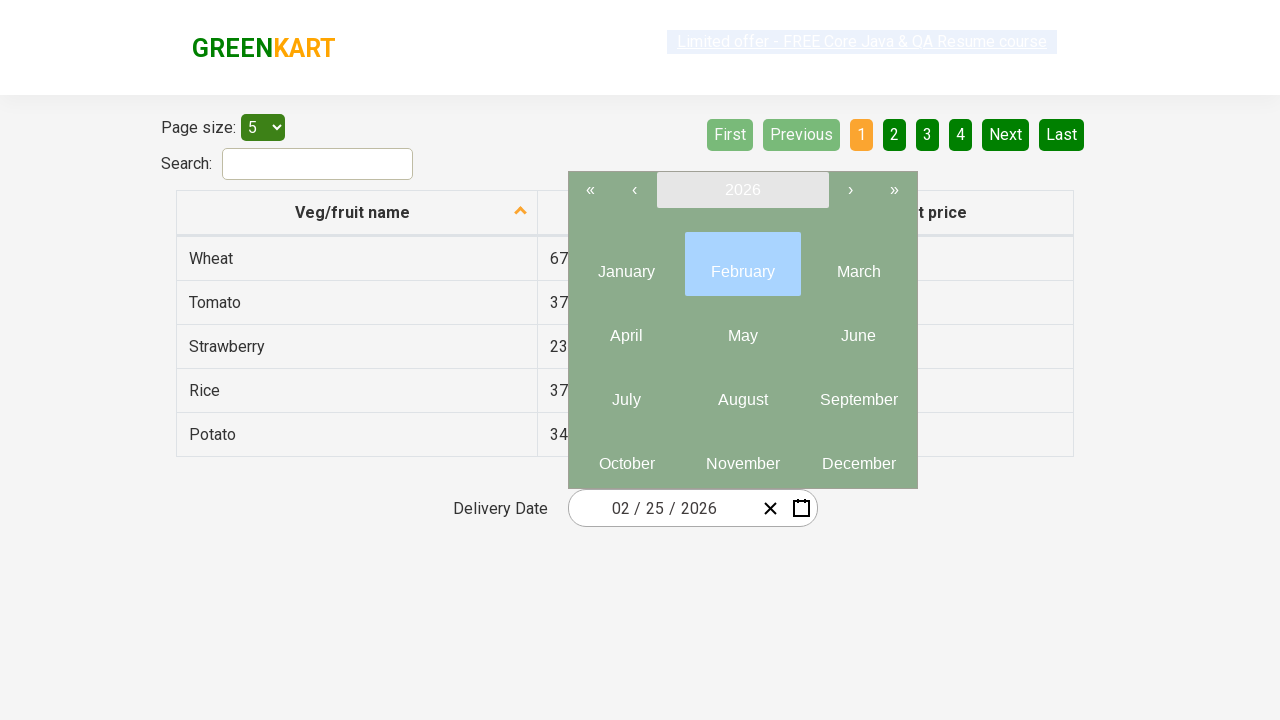

Clicked navigation label second time to reach year view at (742, 190) on .react-calendar__navigation__label
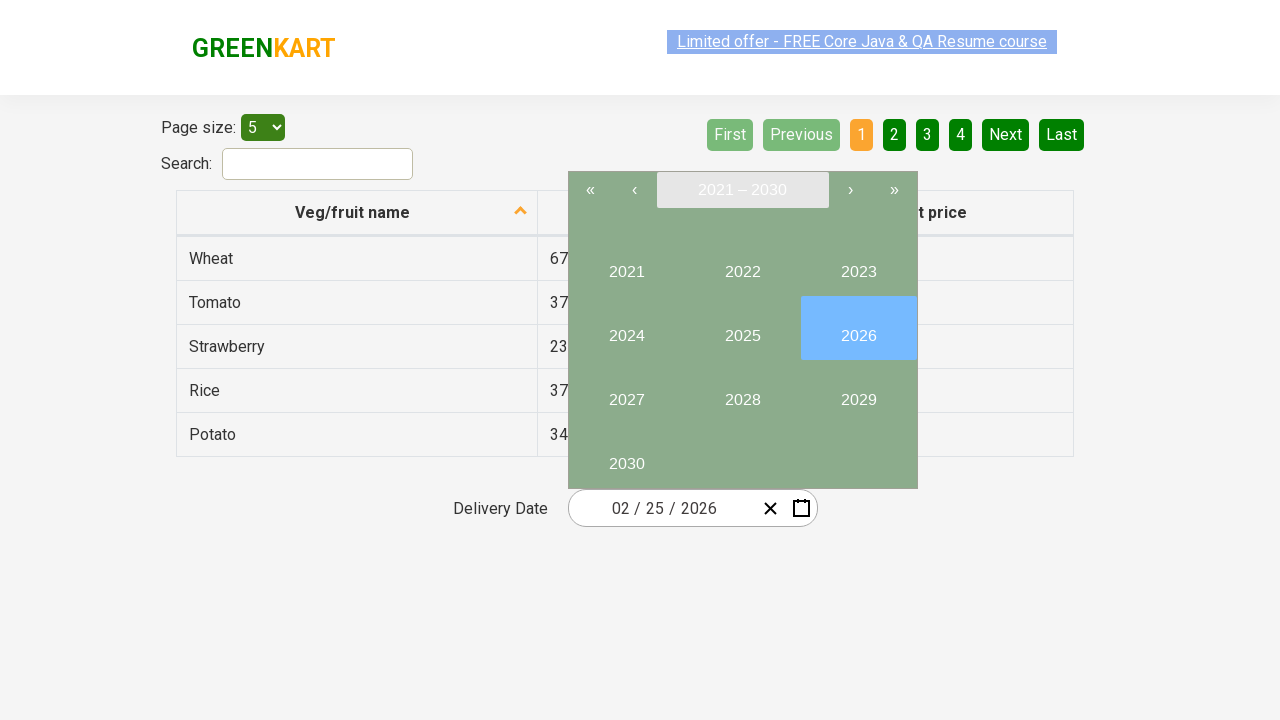

Selected year 2024 from year picker at (626, 328) on button:has-text('2024')
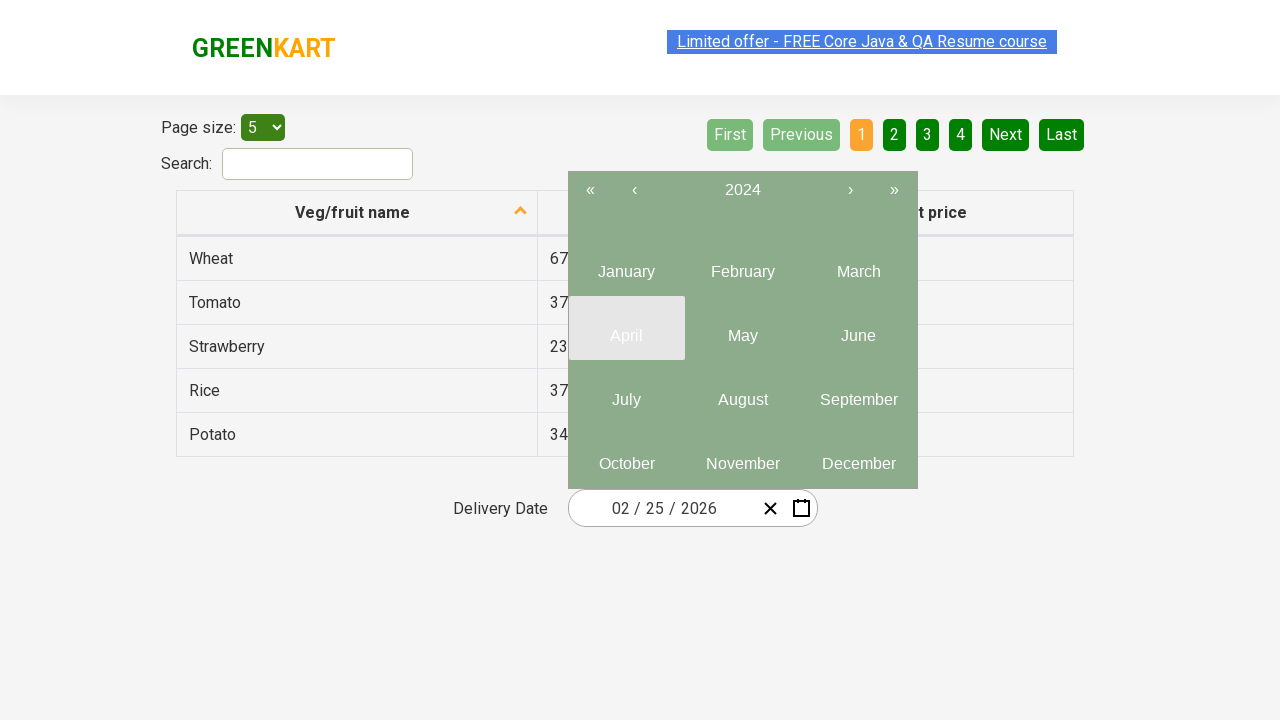

Selected month July (month 7) from month picker at (626, 392) on .react-calendar__year-view__months__month >> nth=6
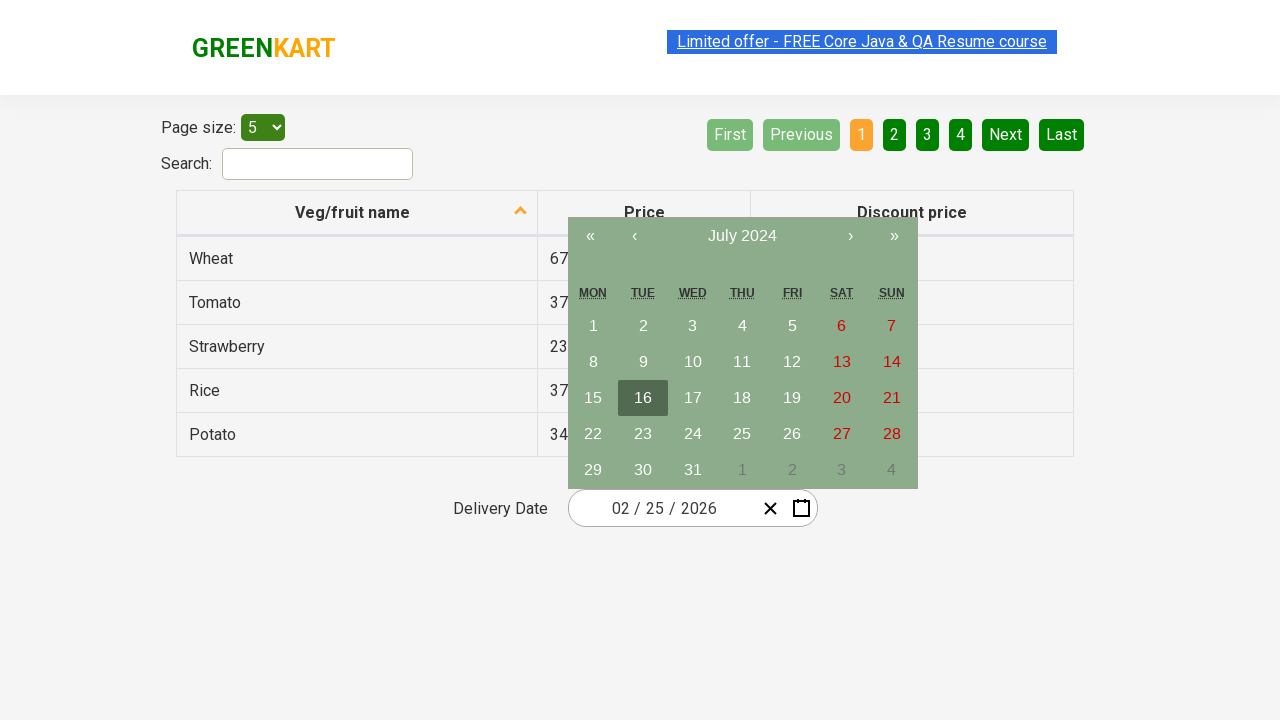

Selected day 31 from calendar at (693, 470) on abbr:has-text('31')
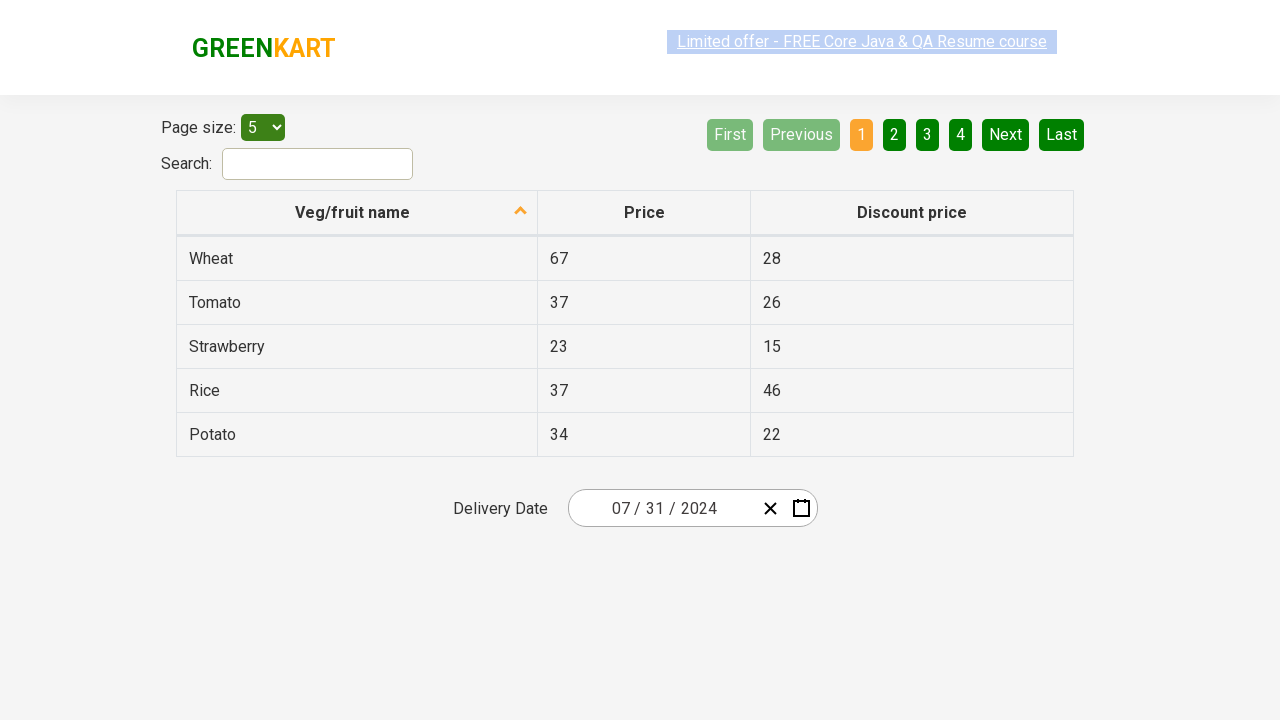

Verified date component at index 0: expected '7' matches actual value '7'
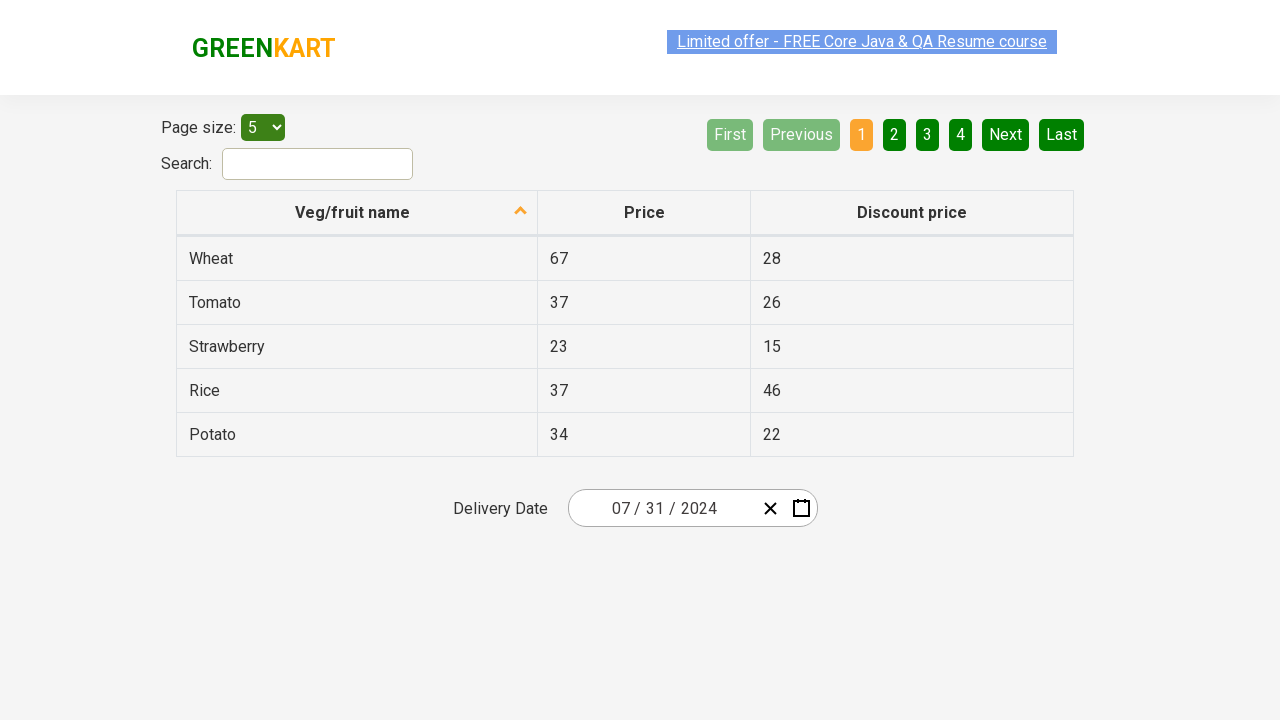

Verified date component at index 1: expected '31' matches actual value '31'
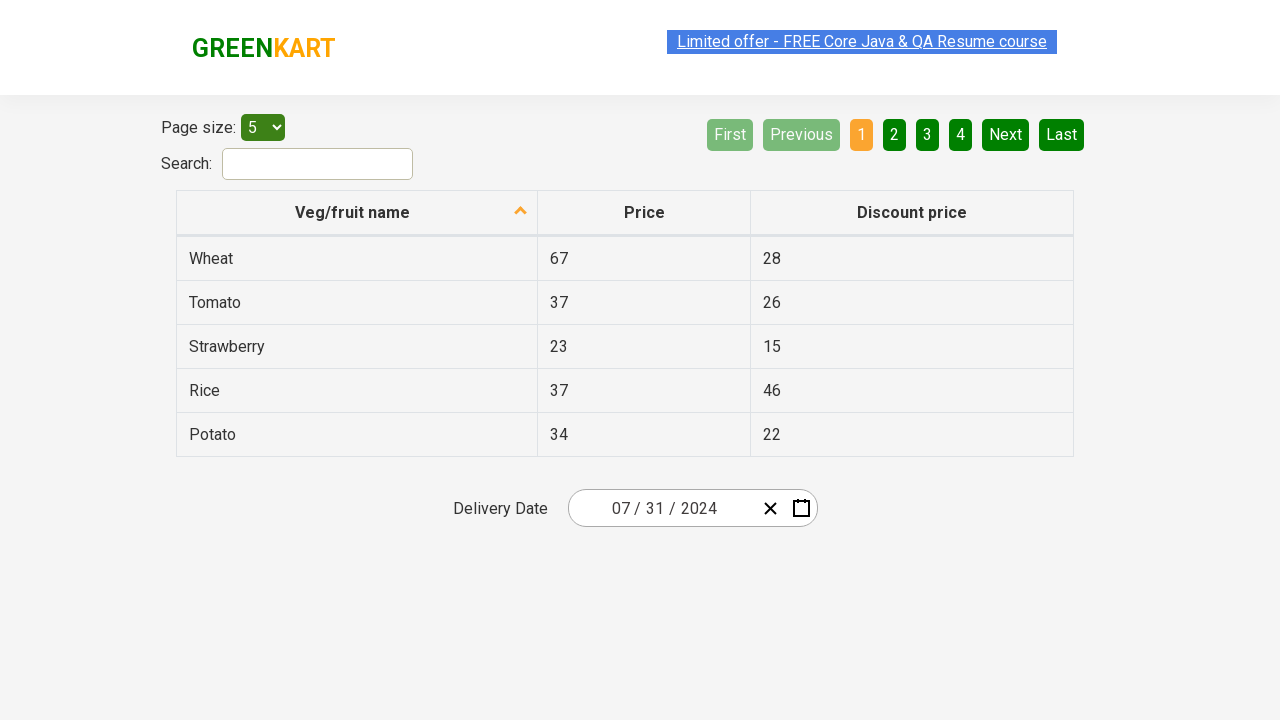

Verified date component at index 2: expected '2024' matches actual value '2024'
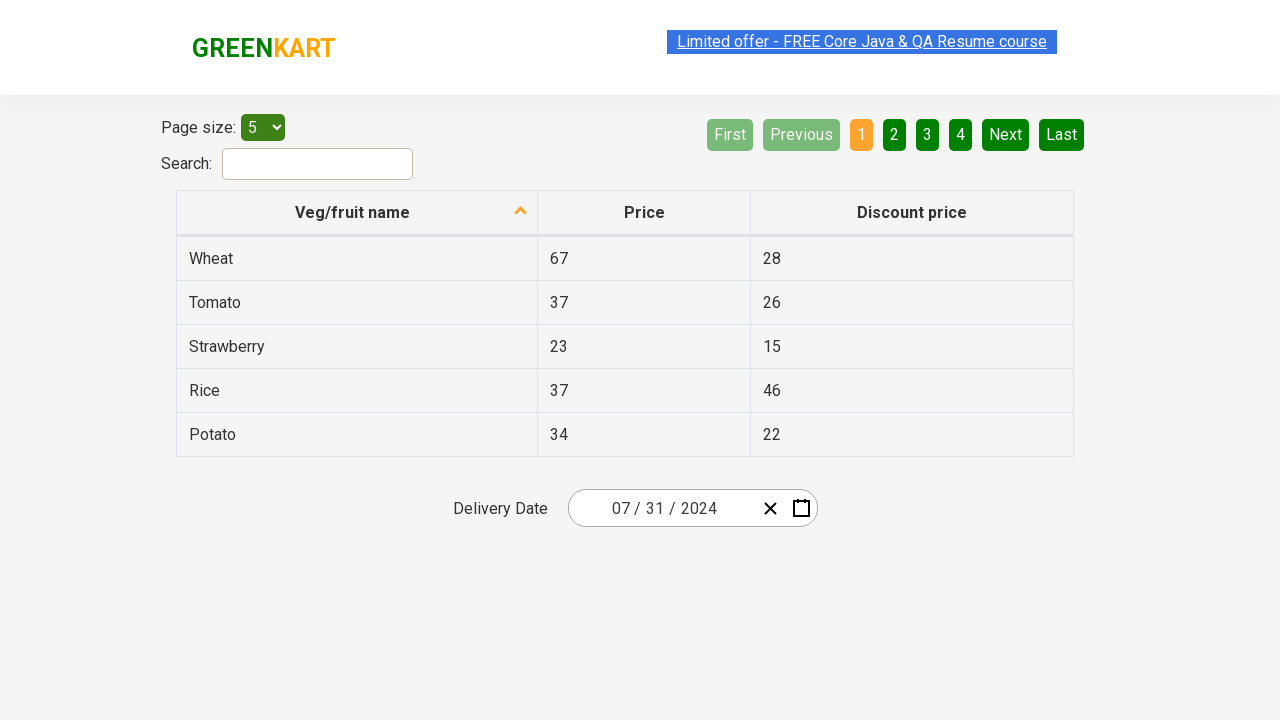

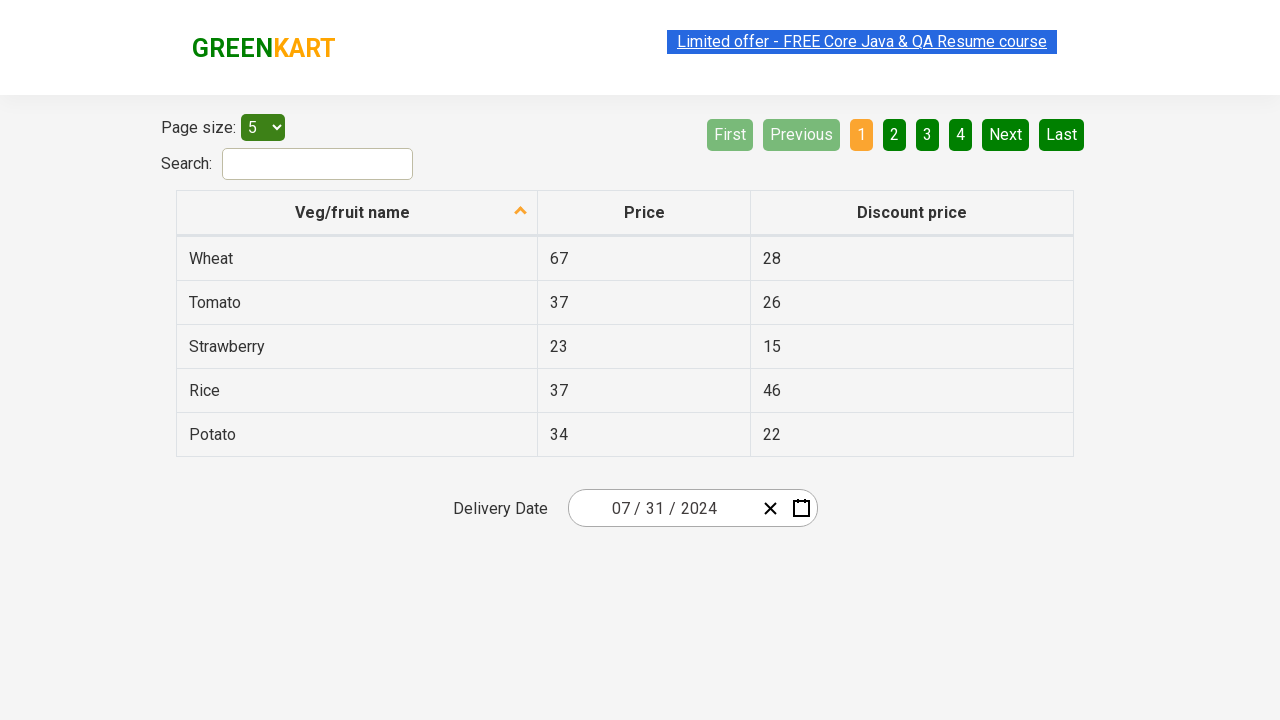